Navigates to a football statistics website's team goals detailed page and waits for the page to load.

Starting URL: https://www.adamchoi.co.uk/teamgoals/detailed

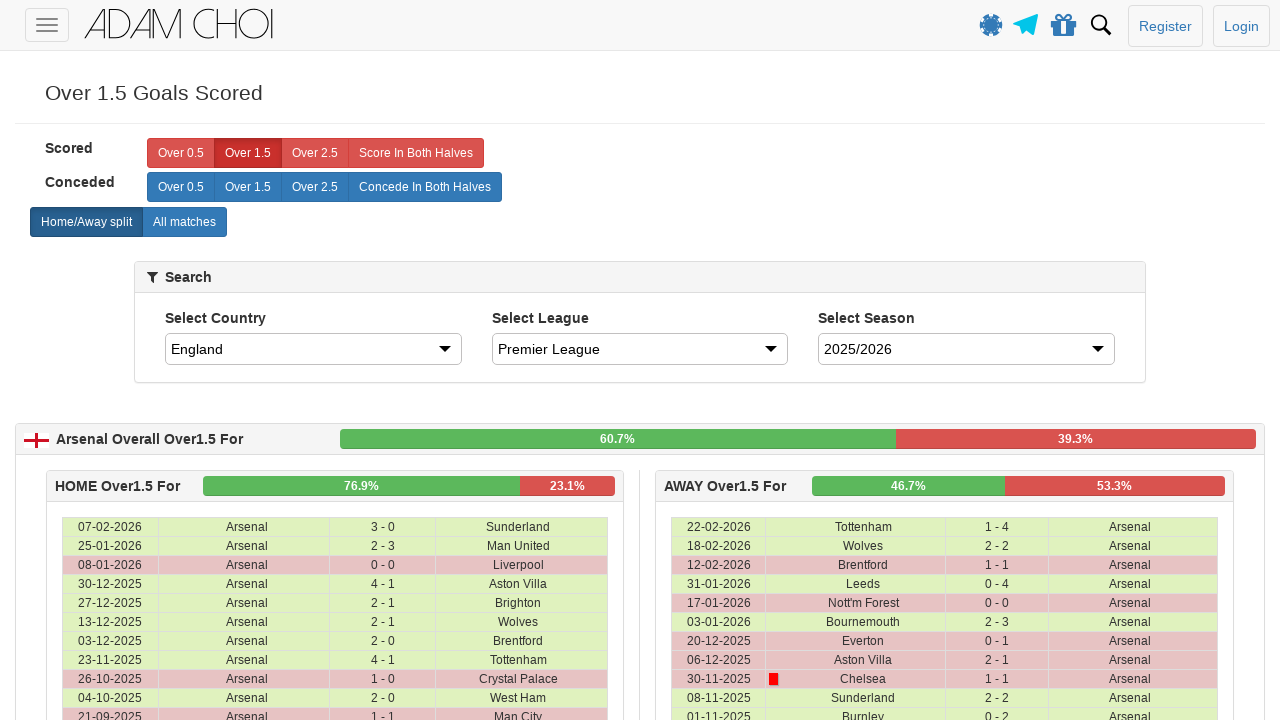

Navigated to football statistics website's team goals detailed page
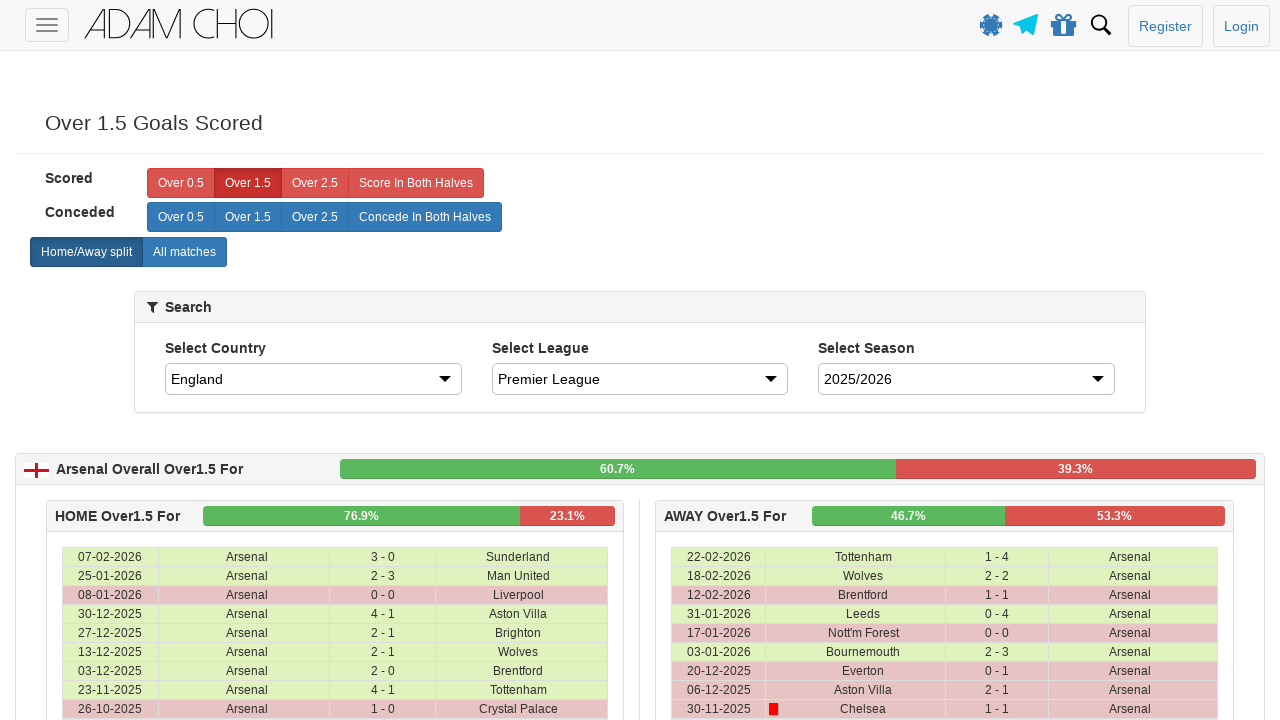

Page loaded - network idle state reached
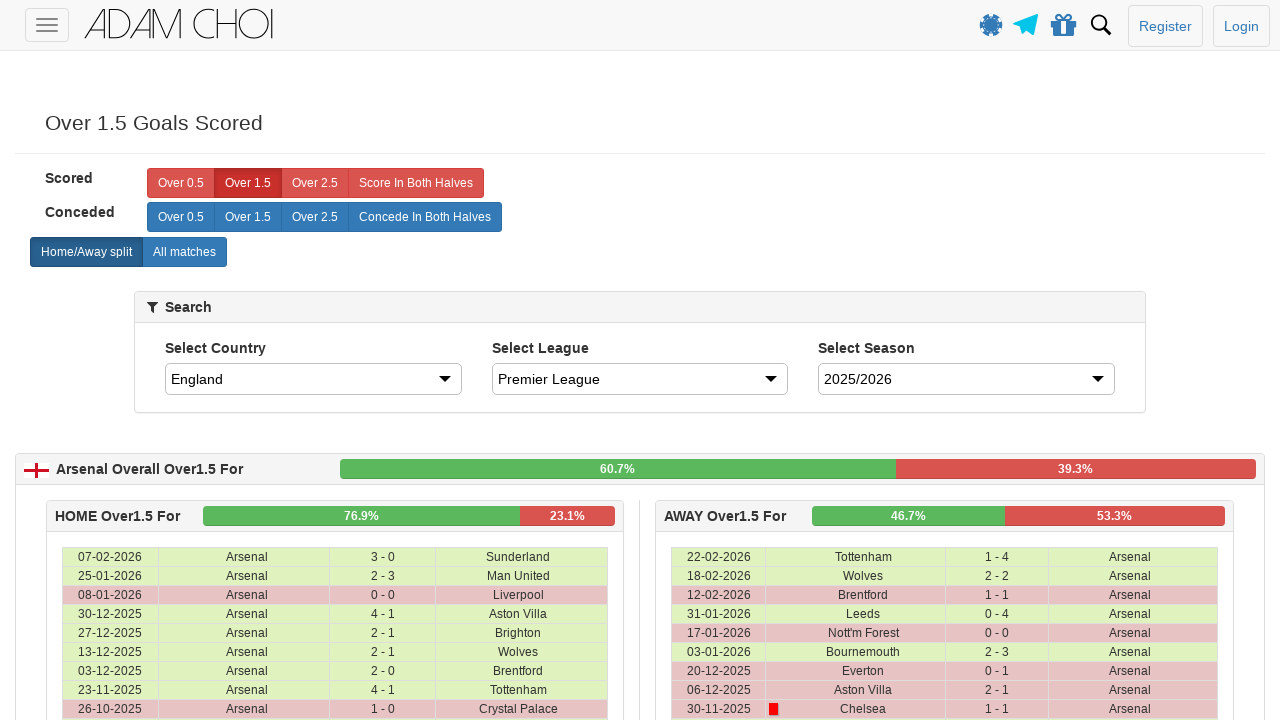

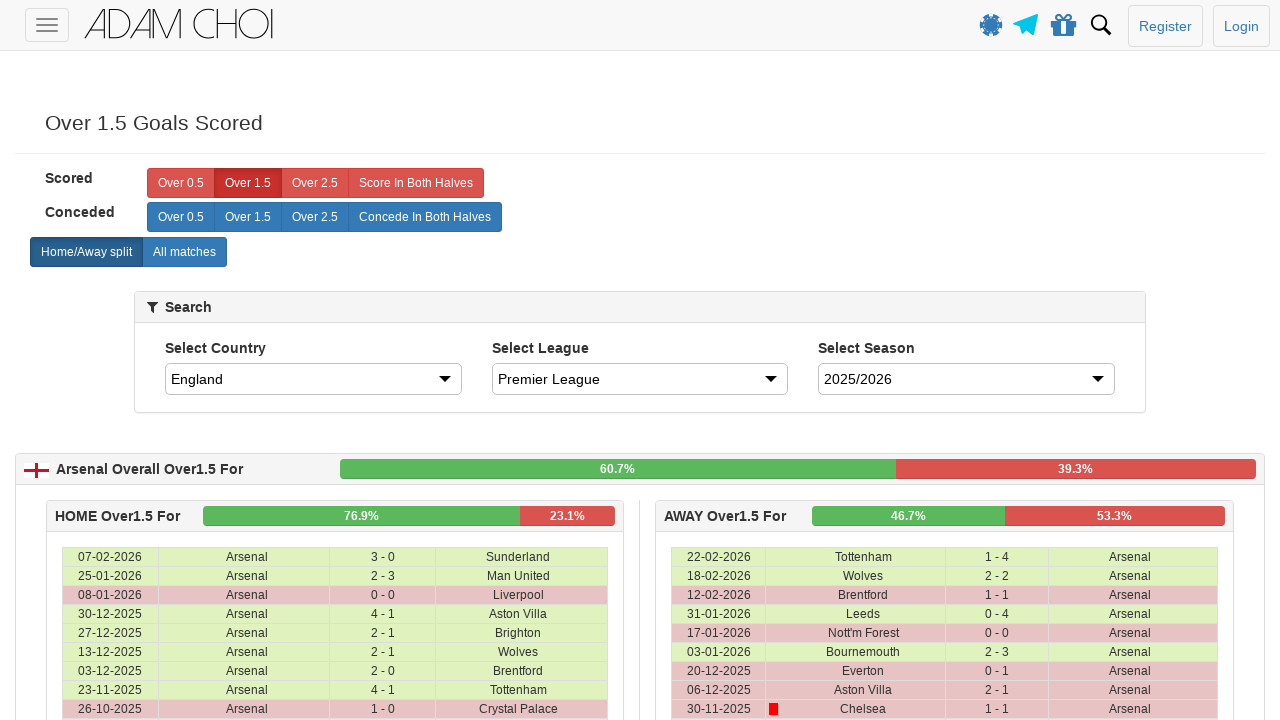